Tests keyboard key press functionality by sending the SPACE key to an input element and verifying the result text displays the correct key pressed.

Starting URL: http://the-internet.herokuapp.com/key_presses

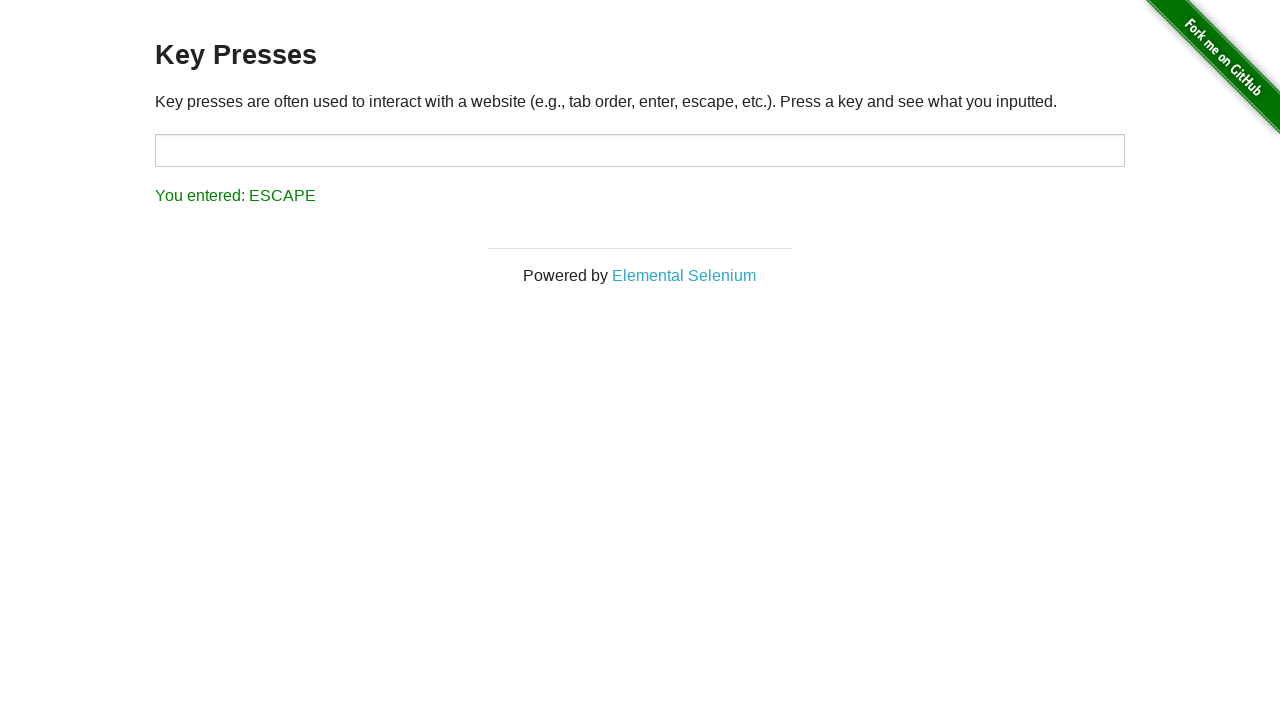

Pressed SPACE key on target input element on #target
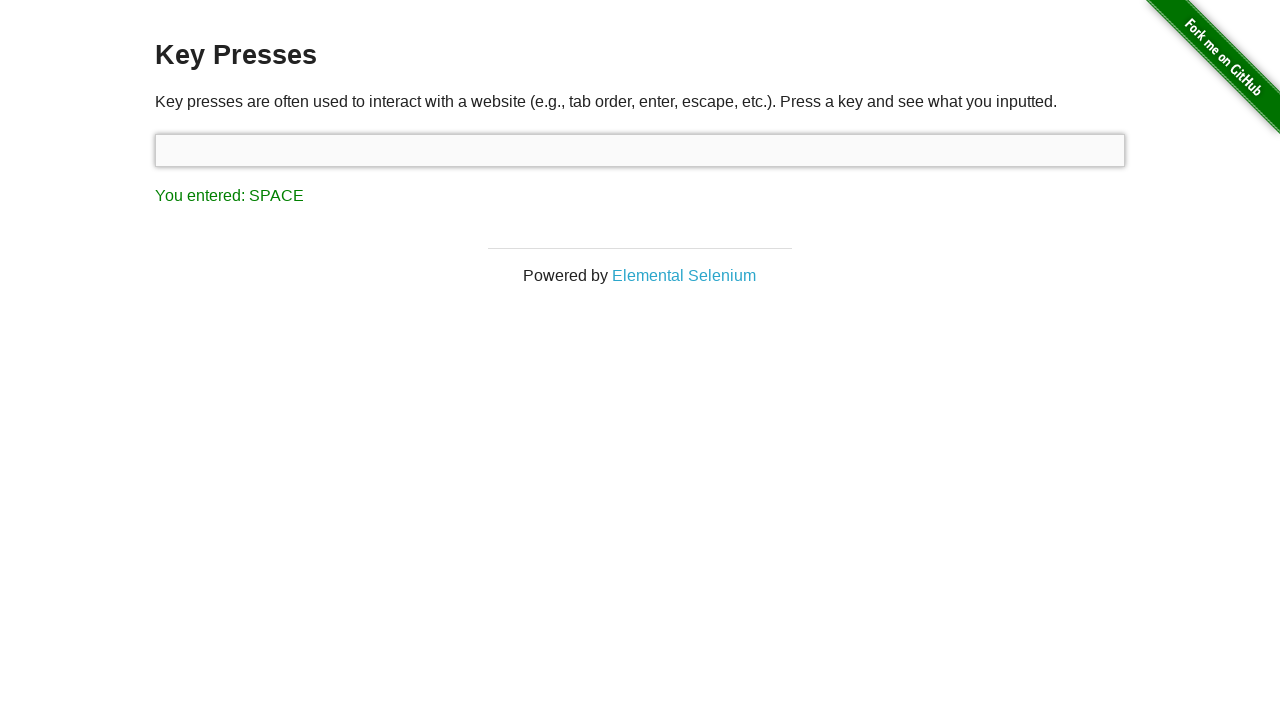

Result element loaded after SPACE key press
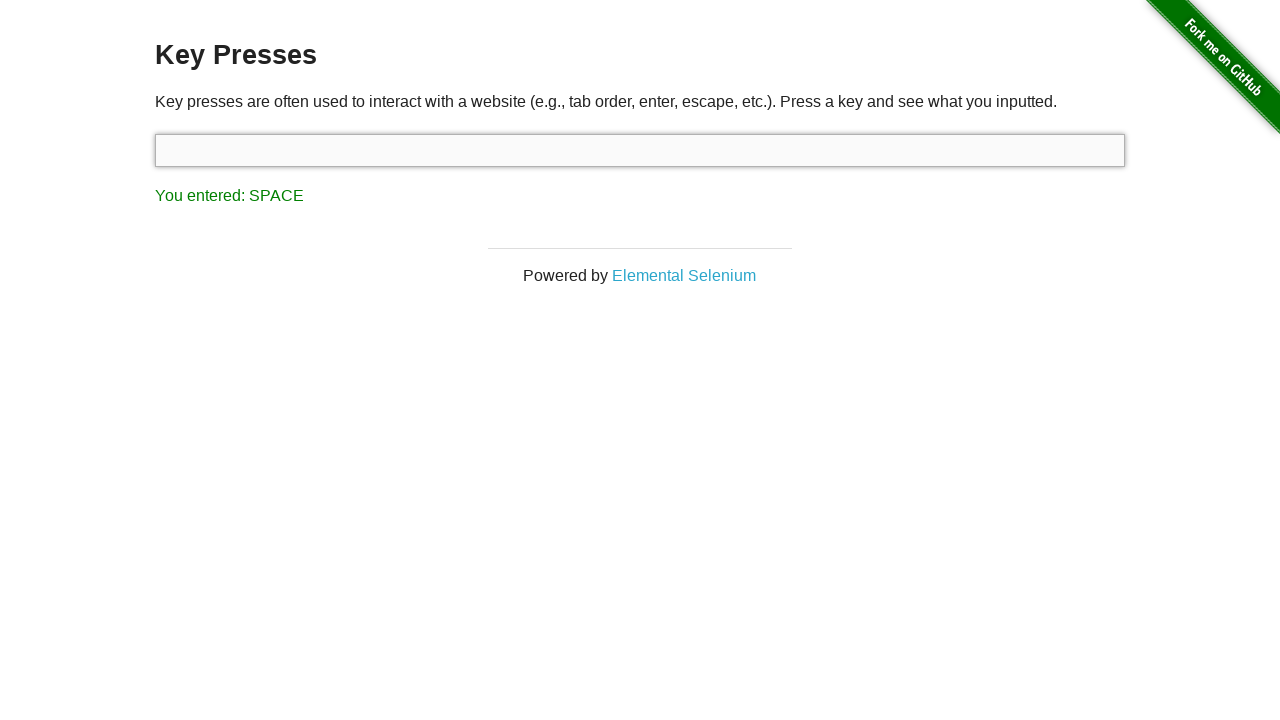

Retrieved result text content
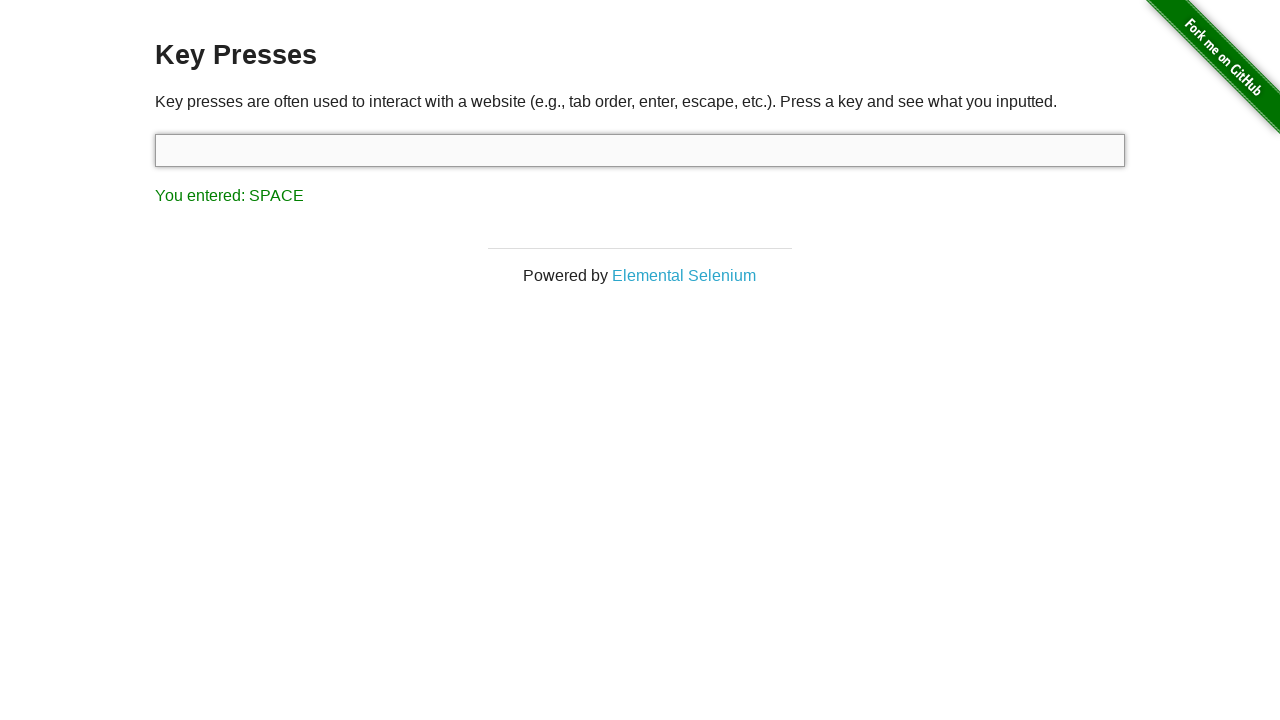

Verified result text displays 'You entered: SPACE'
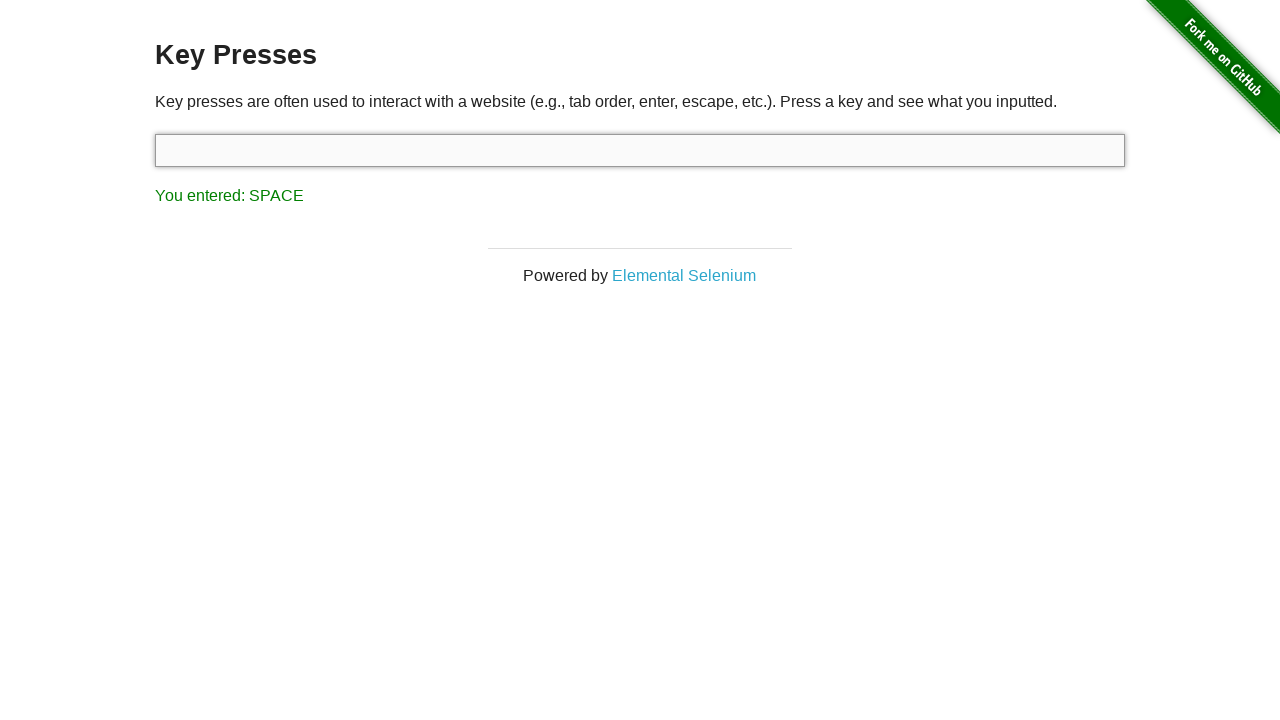

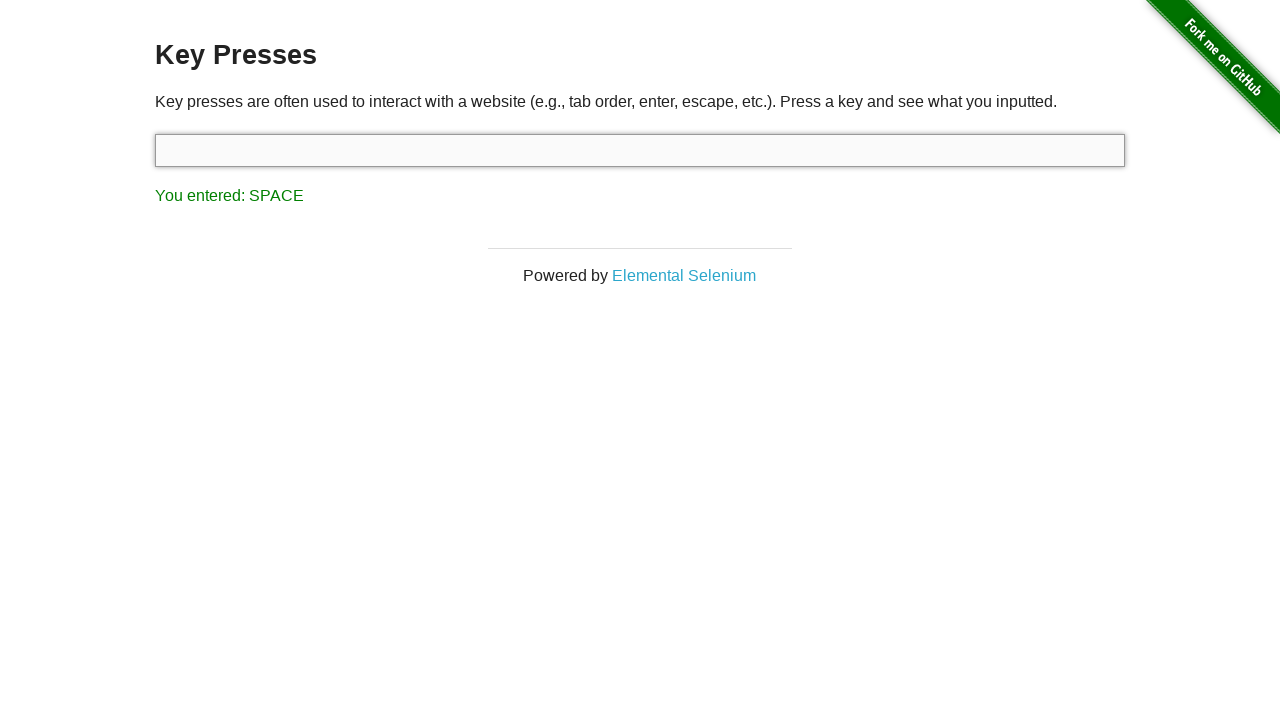